Tests right-click context menu functionality by performing a context click on a button, selecting the "Quit" option from the context menu, and dismissing the resulting alert dialog.

Starting URL: https://swisnl.github.io/jQuery-contextMenu/demo.html

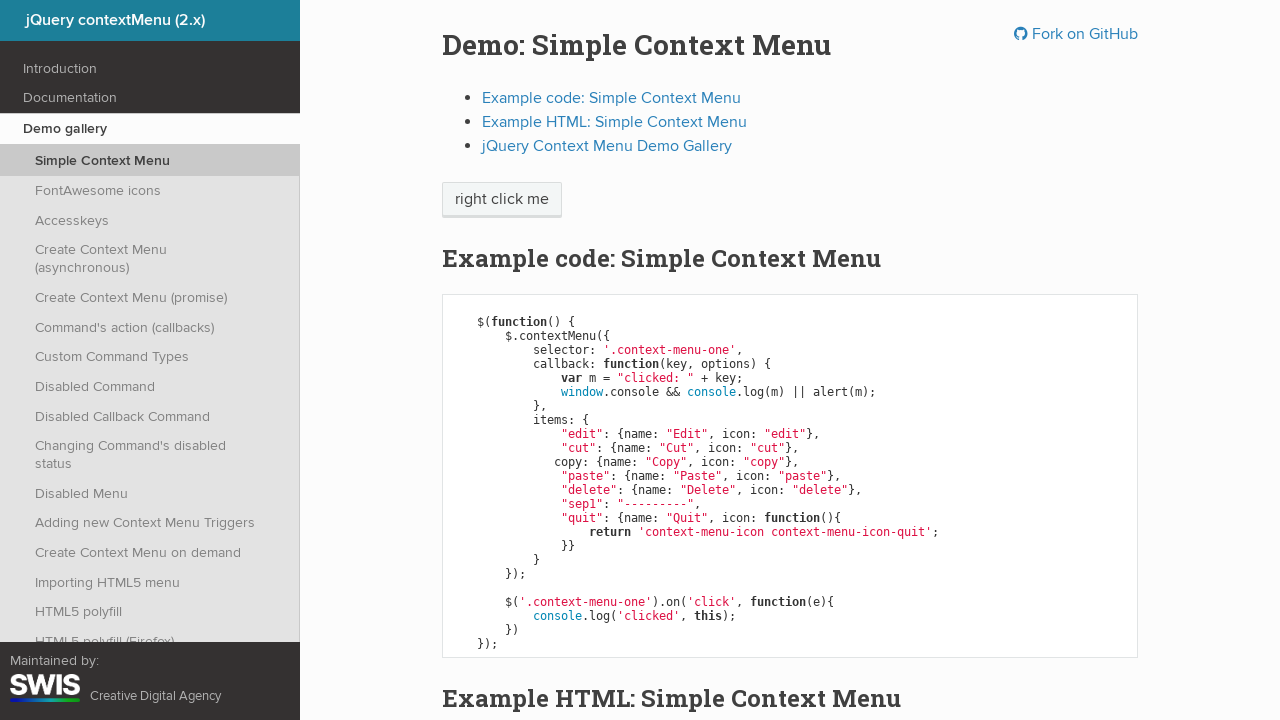

Context menu demo button loaded and visible
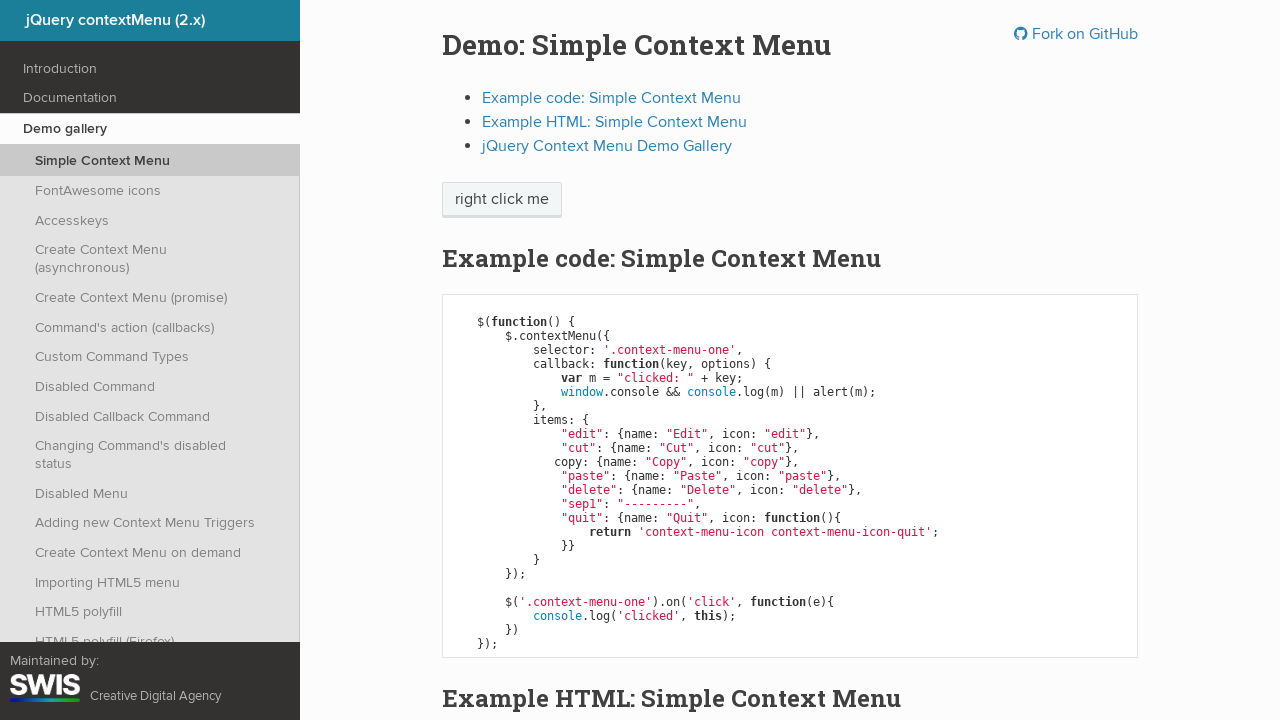

Right-clicked on context menu button to open context menu at (502, 200) on .context-menu-one
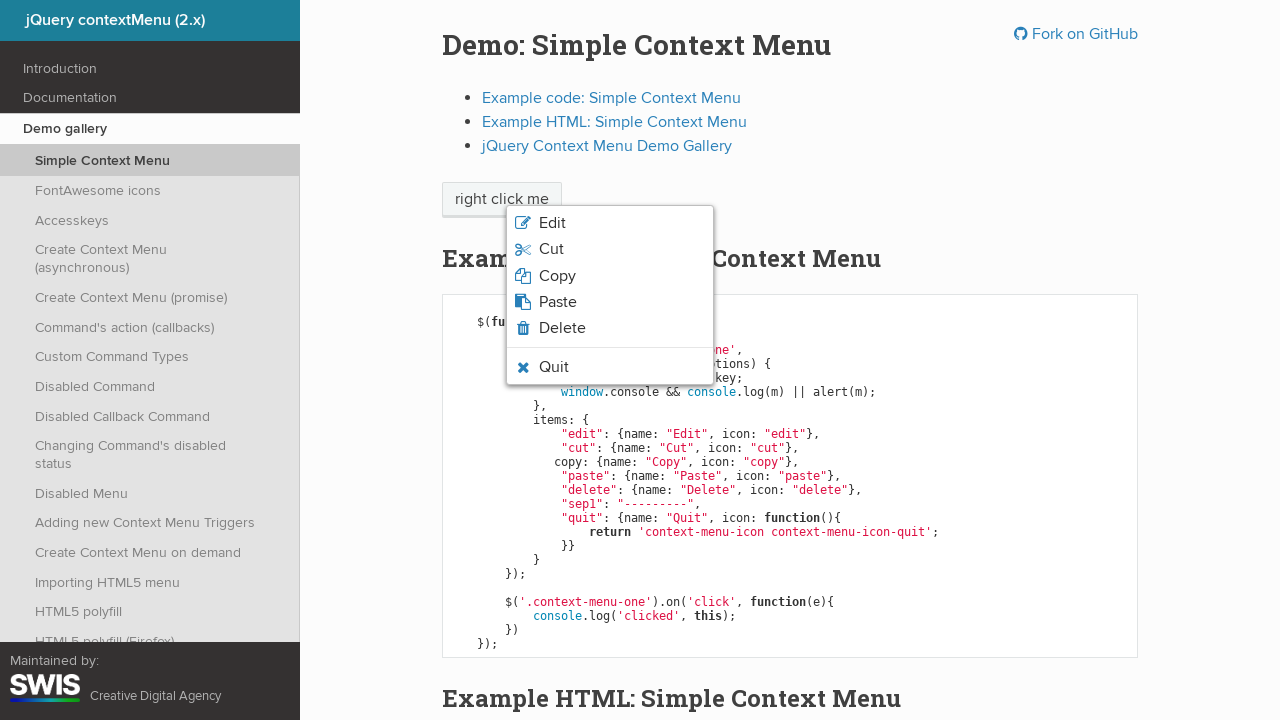

Clicked 'Quit' option from context menu at (554, 367) on xpath=//span[text()='Quit']
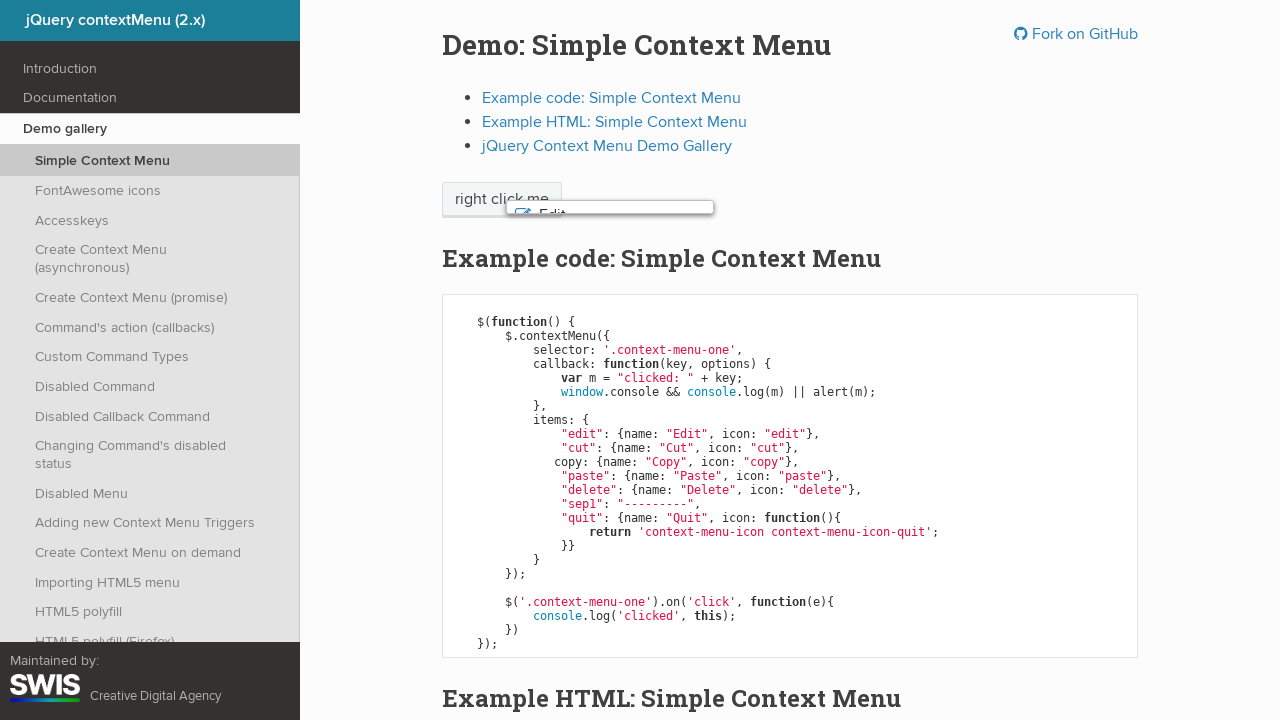

Set up dialog handler to dismiss alert
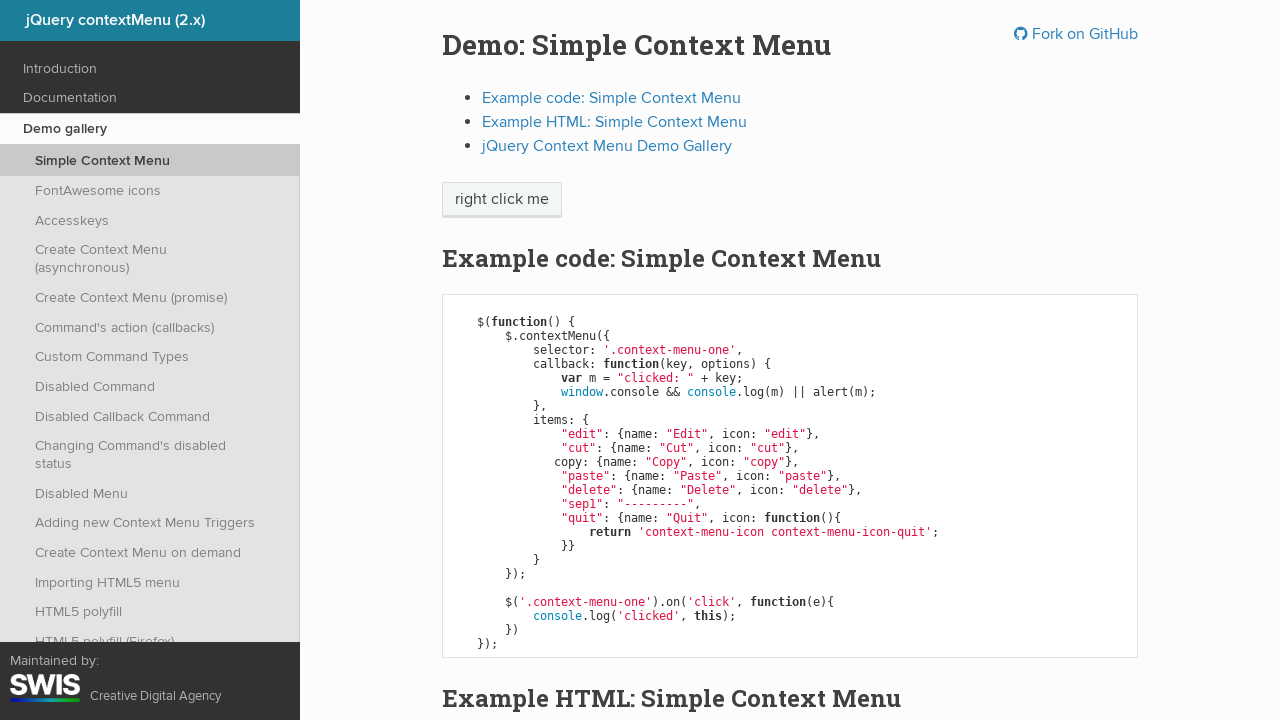

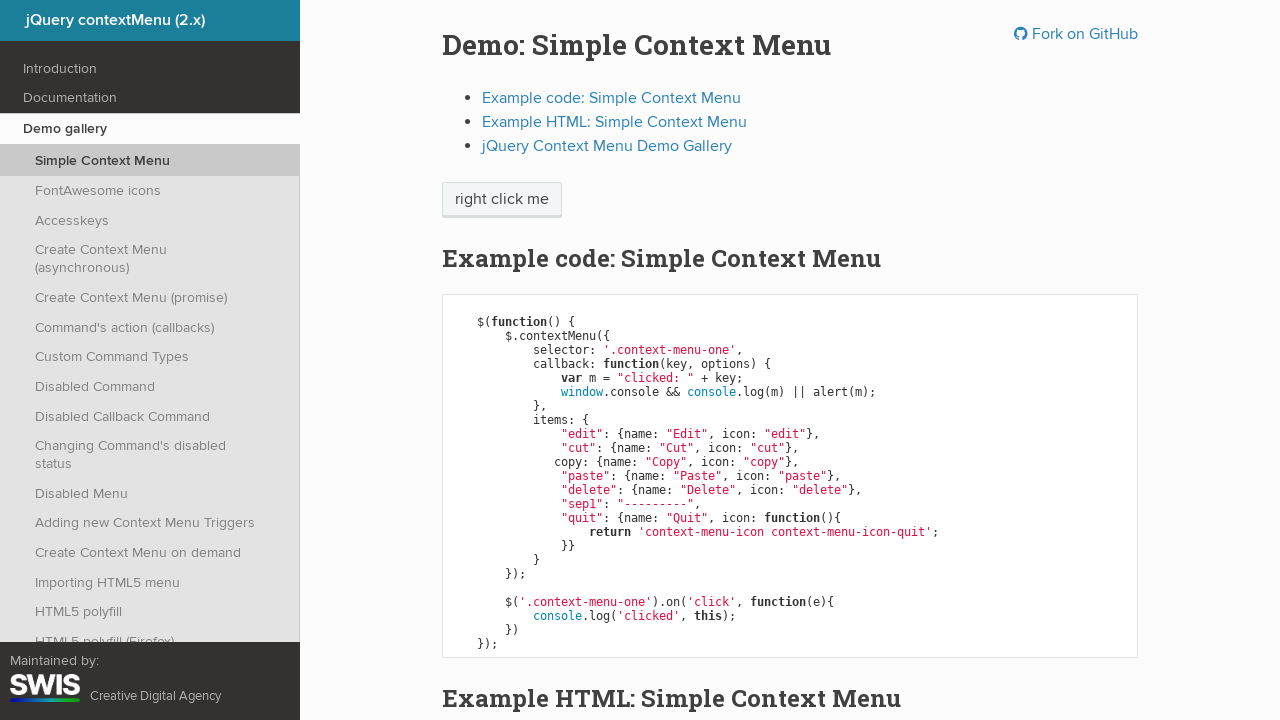